Tests opting out of A/B tests by adding an opt-out cookie after visiting the page, then refreshing to verify the page shows the non-A/B test variant.

Starting URL: http://the-internet.herokuapp.com/abtest

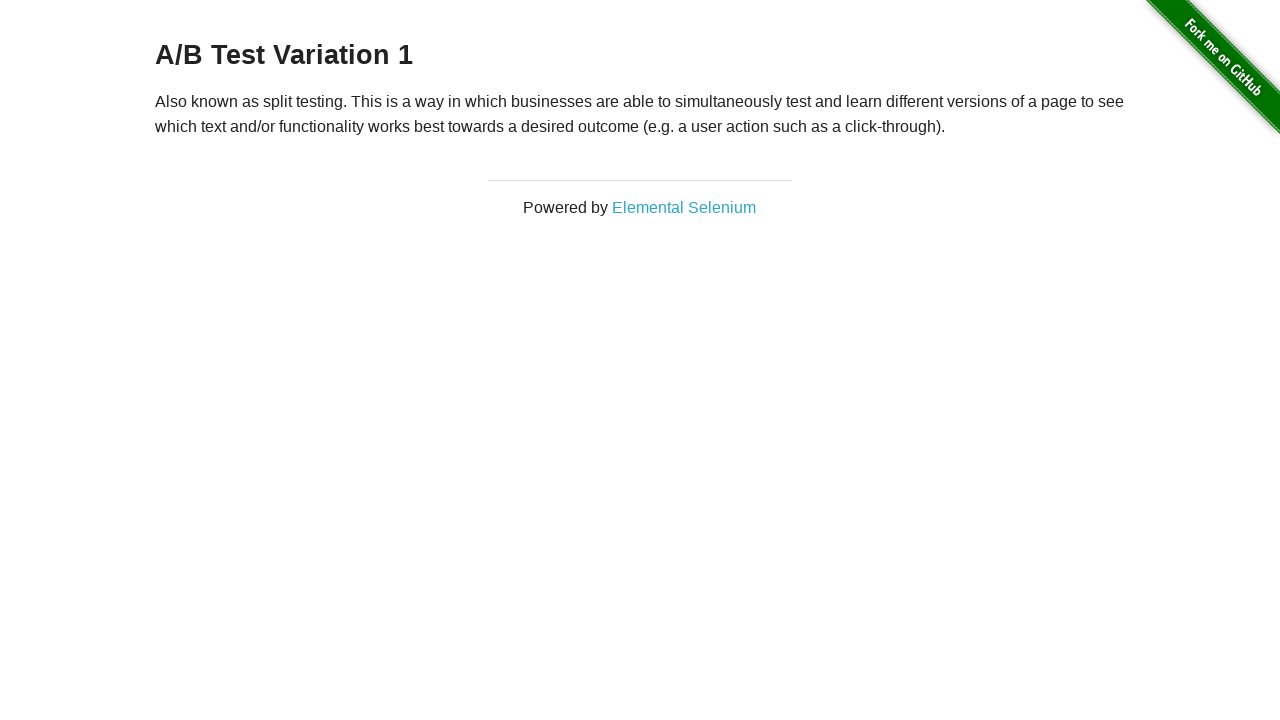

Waited for h3 heading to load on A/B test page
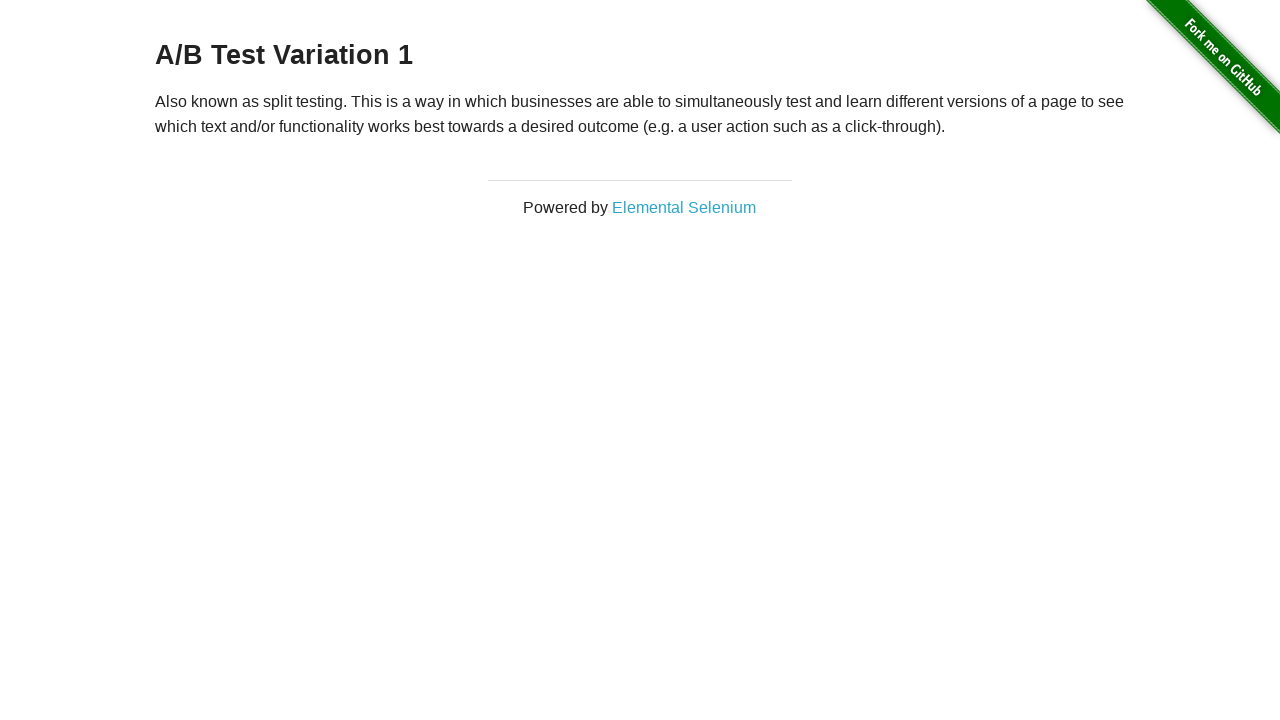

Added optimizelyOptOut cookie to opt out of A/B tests
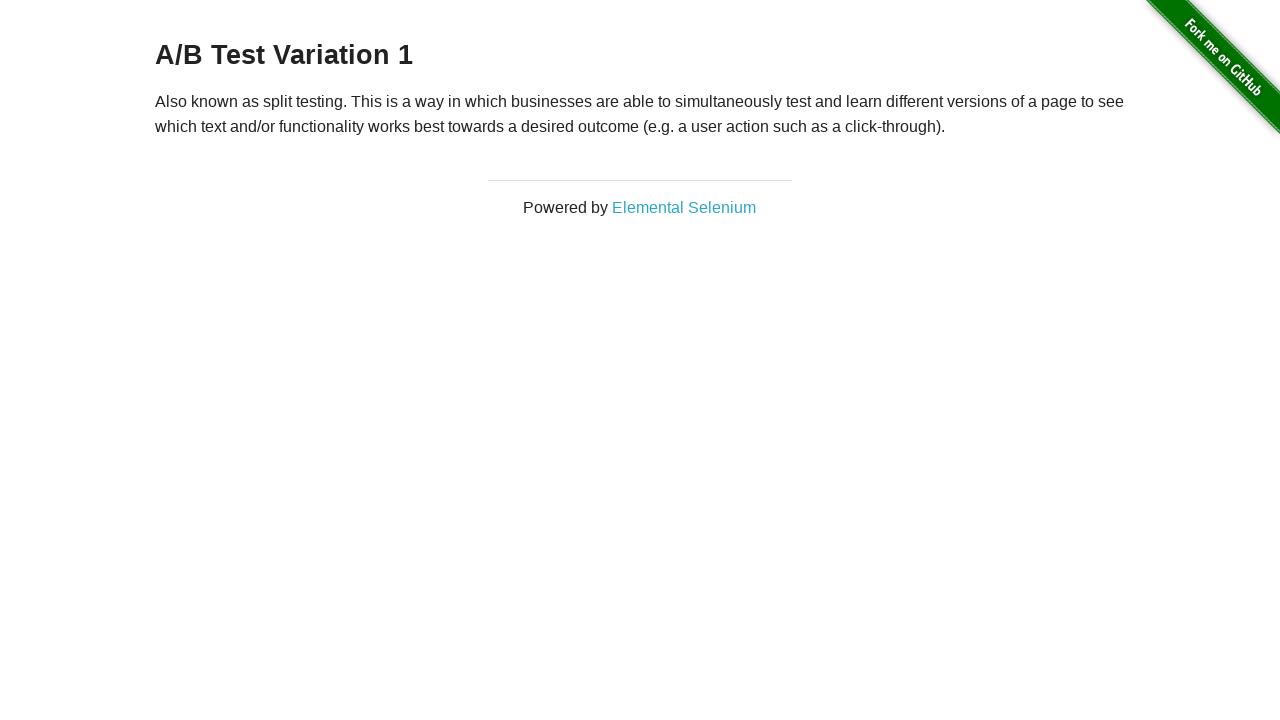

Reloaded page after adding opt-out cookie
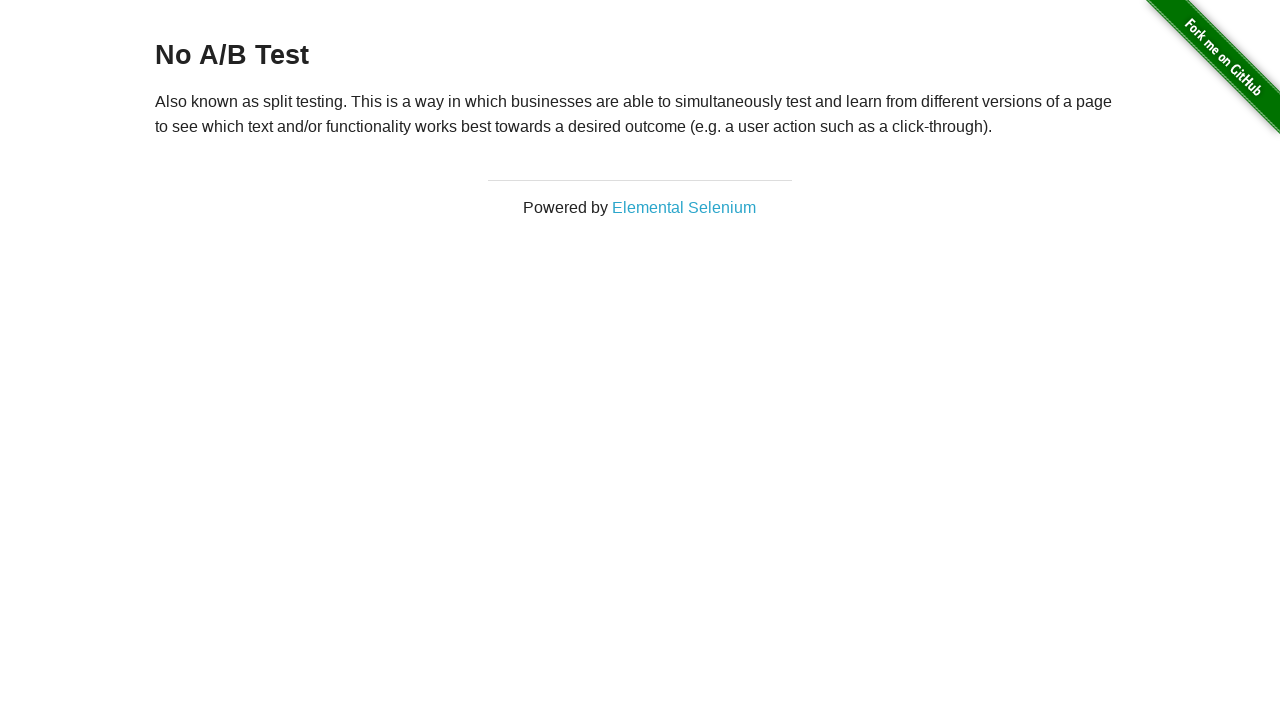

Waited for h3 heading to load after page refresh
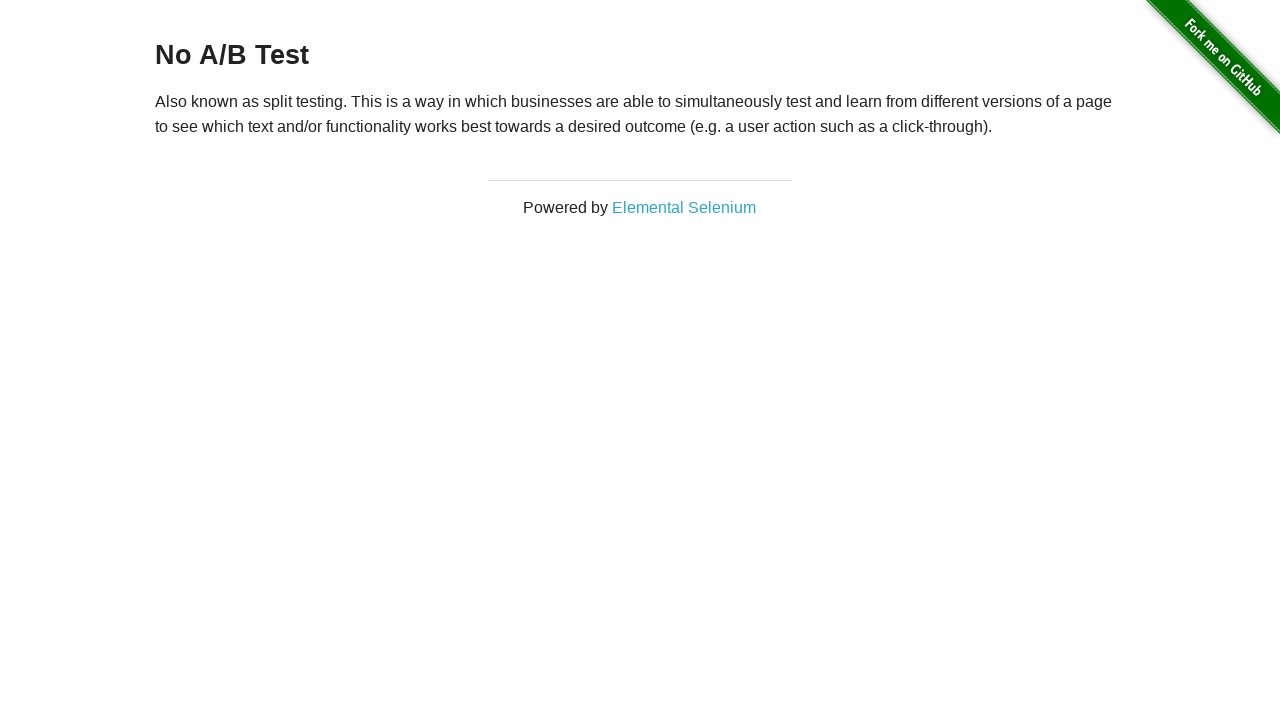

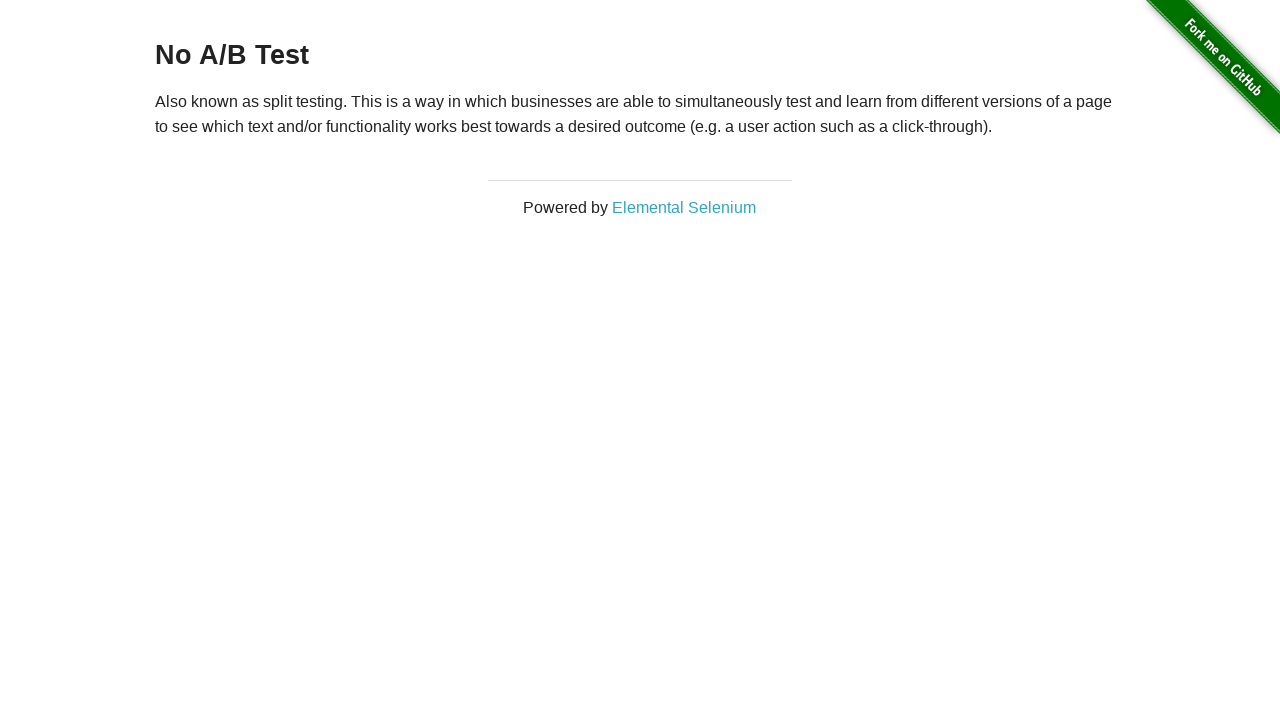